Navigates to the-internet.herokuapp.com, clicks on the "Add/Remove Elements" link, then clicks the "Add Element" button to add a new element to the page.

Starting URL: https://the-internet.herokuapp.com/

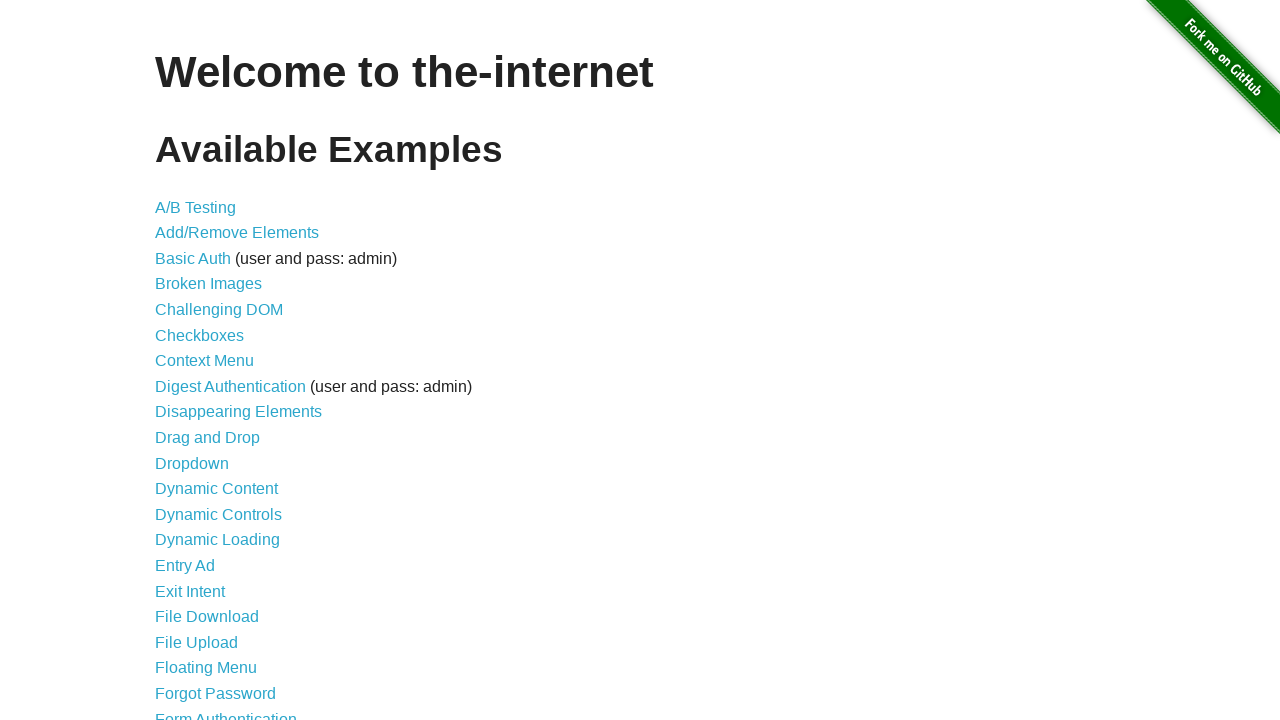

Navigated to the-internet.herokuapp.com home page
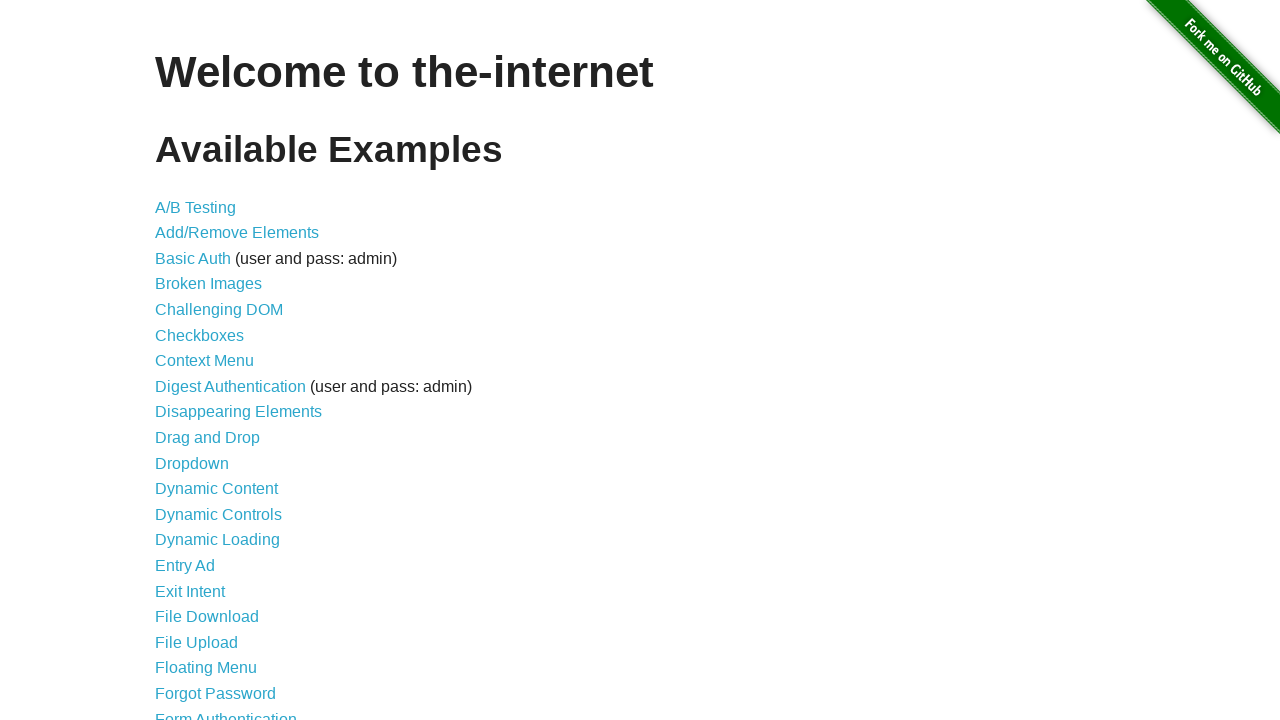

Clicked on the 'Add/Remove Elements' link at (237, 233) on a[href='/add_remove_elements/']
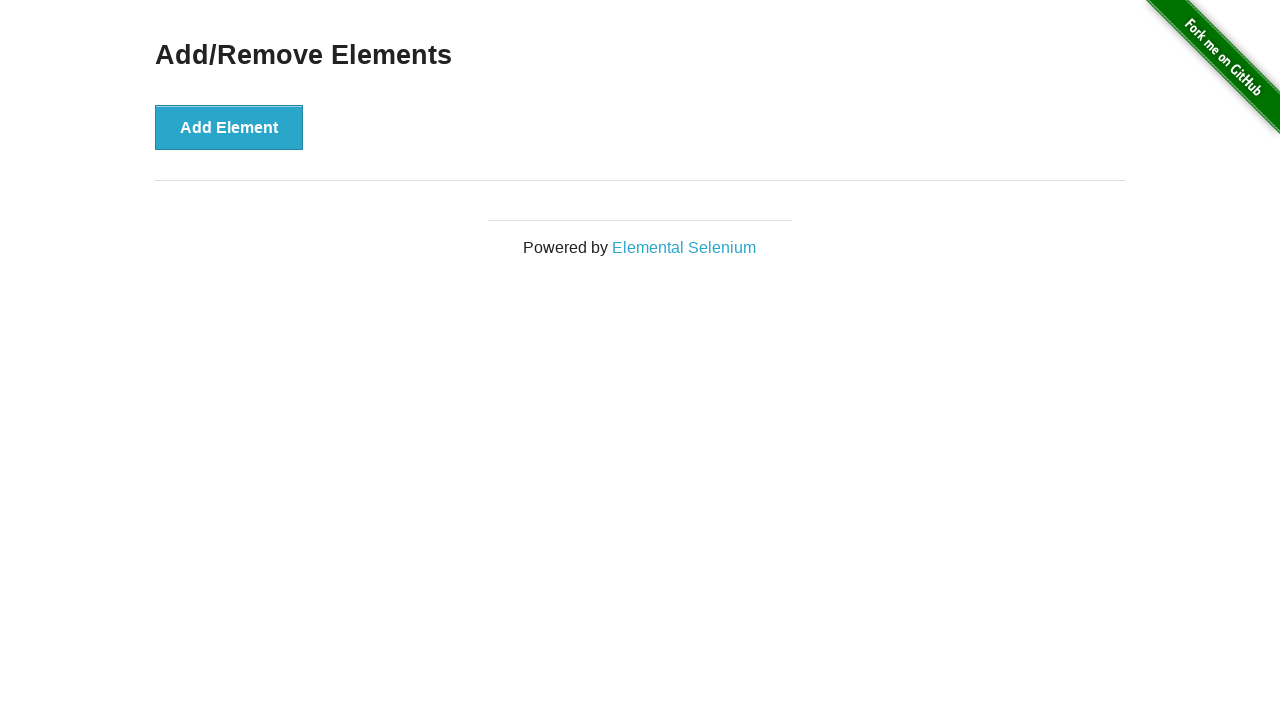

Clicked the 'Add Element' button to add a new element to the page at (229, 127) on button[onclick='addElement()']
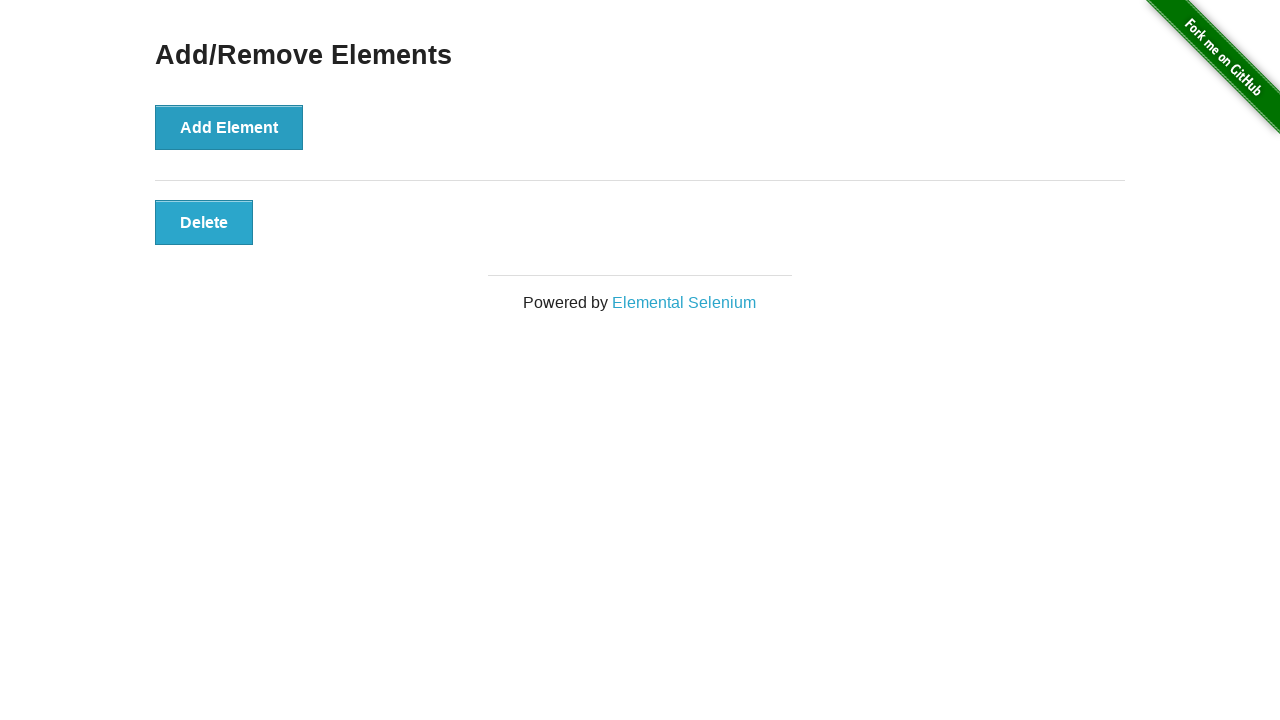

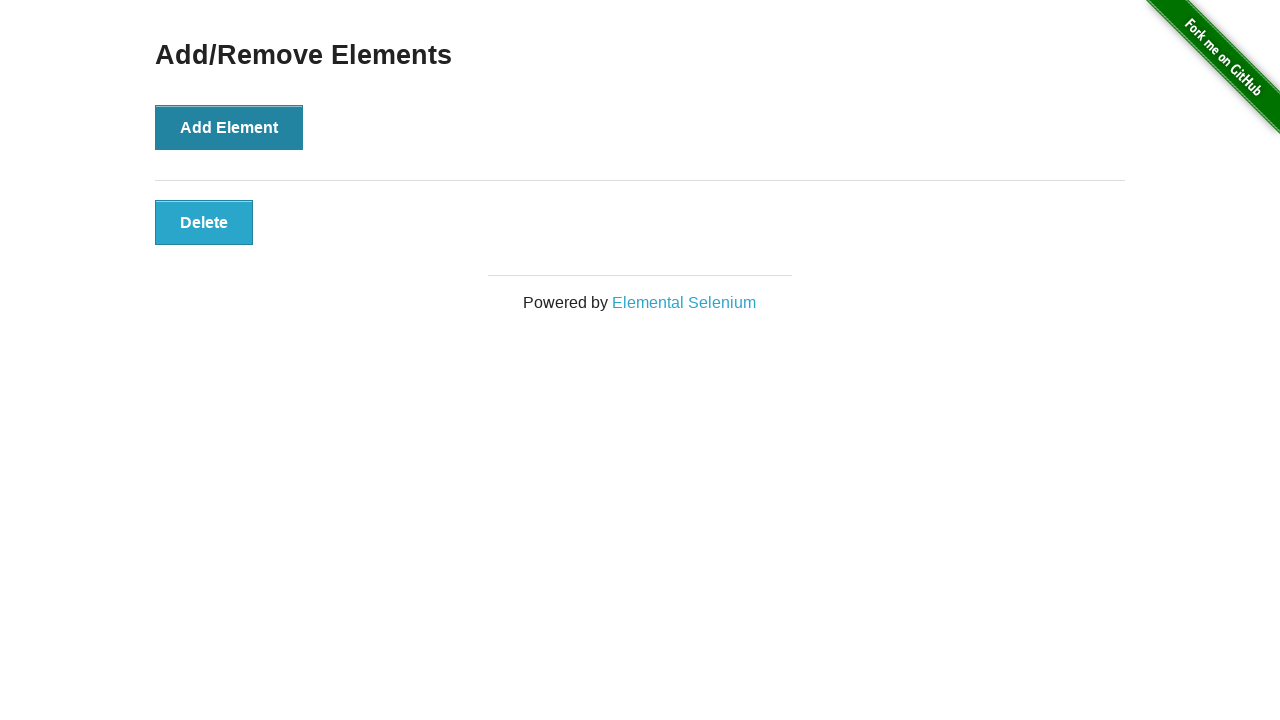